Tests JavaScript alert/popup handling by clicking a button that triggers an alert and then dismissing it by clicking Cancel

Starting URL: http://testautomationpractice.blogspot.com/

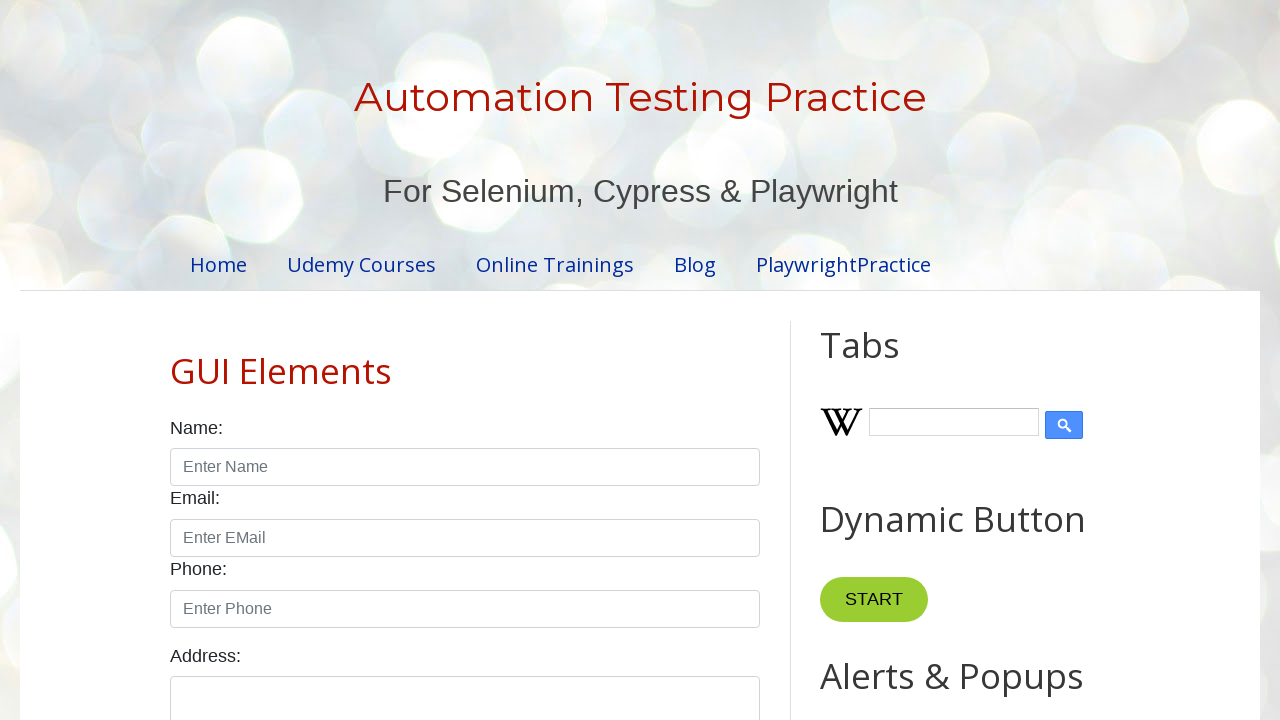

Clicked button to trigger alert popup at (888, 361) on xpath=//*[@id='HTML9']/div[1]/button
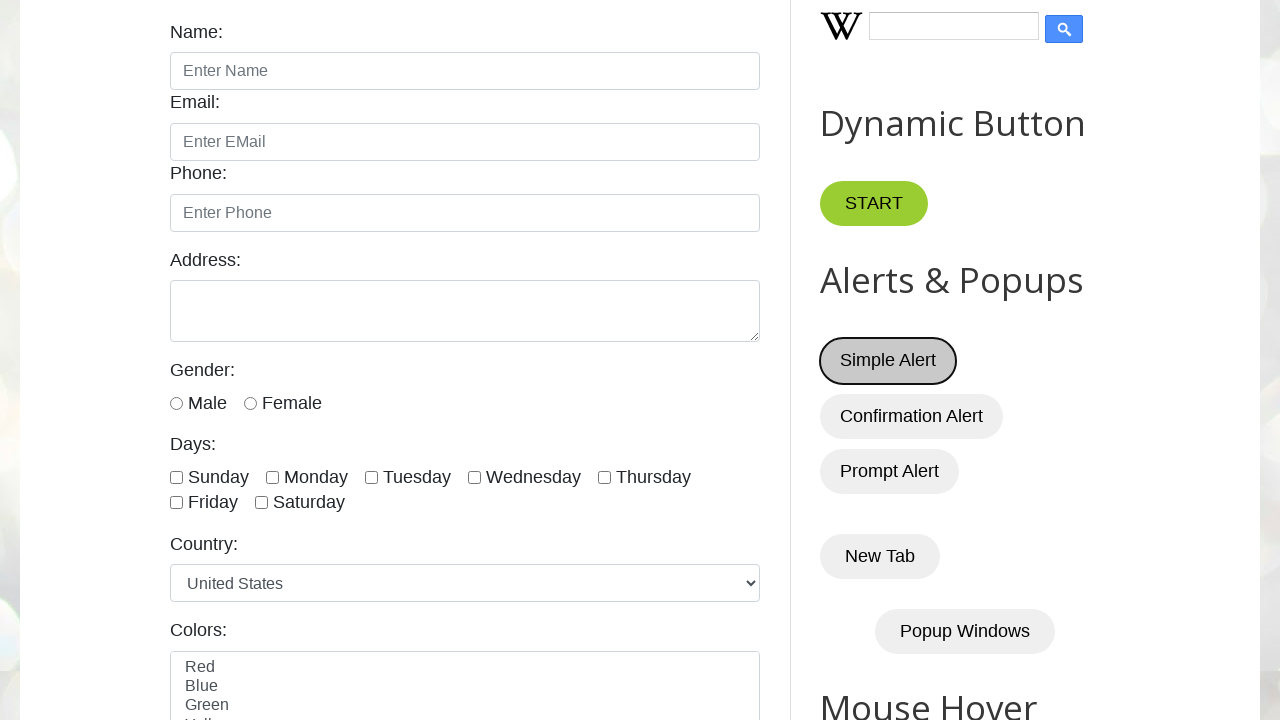

Set up dialog handler to dismiss alerts
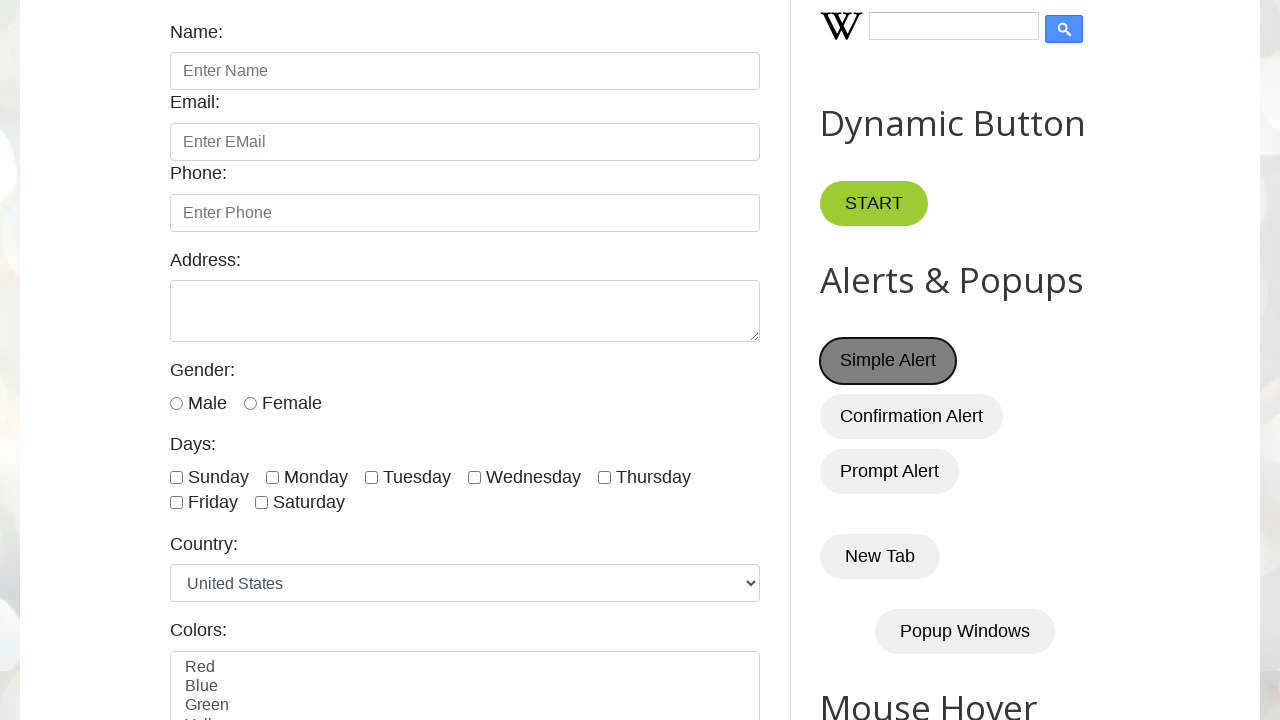

Set up one-time dialog handler to dismiss alert on next occurrence
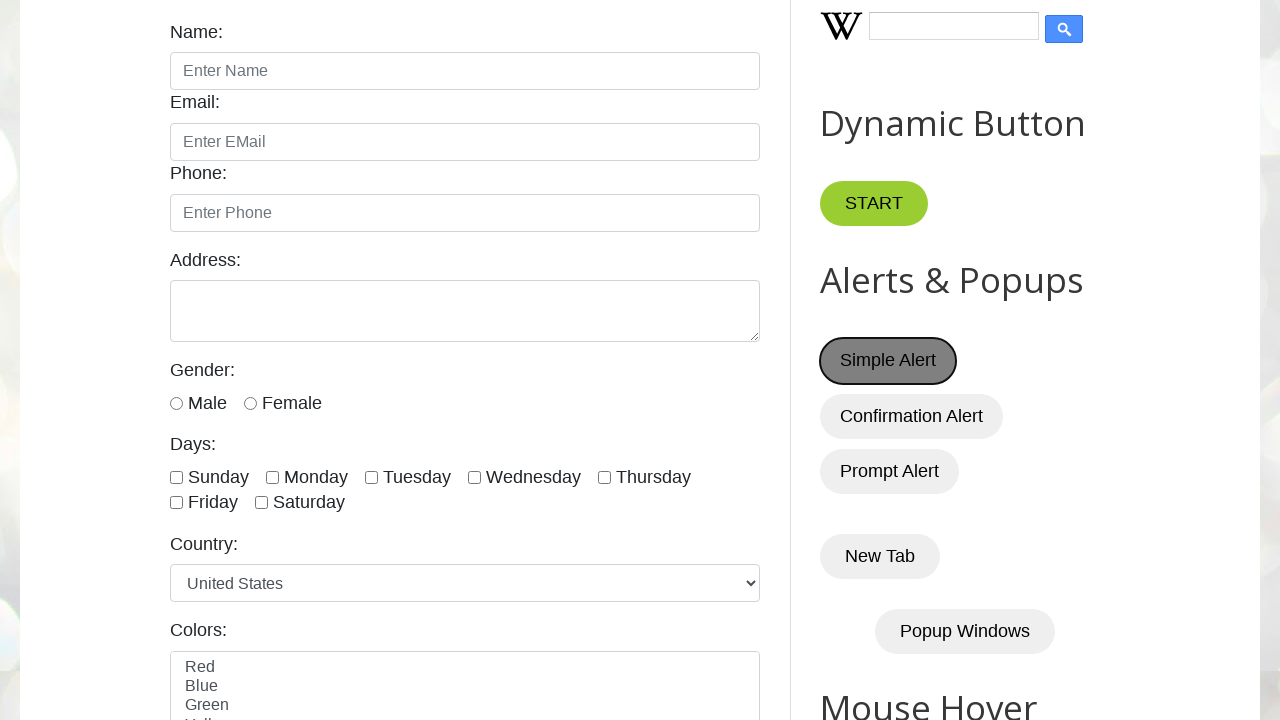

Clicked button to trigger alert popup (with pre-configured dismiss handler) at (888, 361) on xpath=//div[@id='HTML9']//button
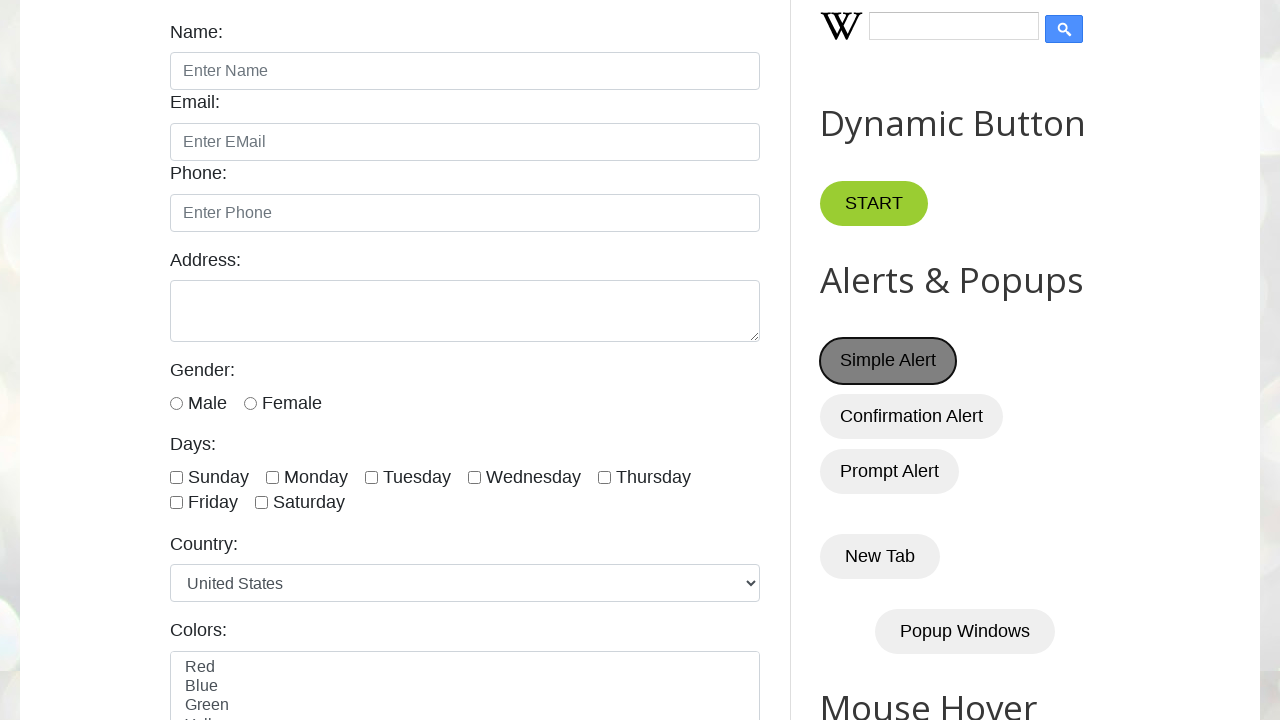

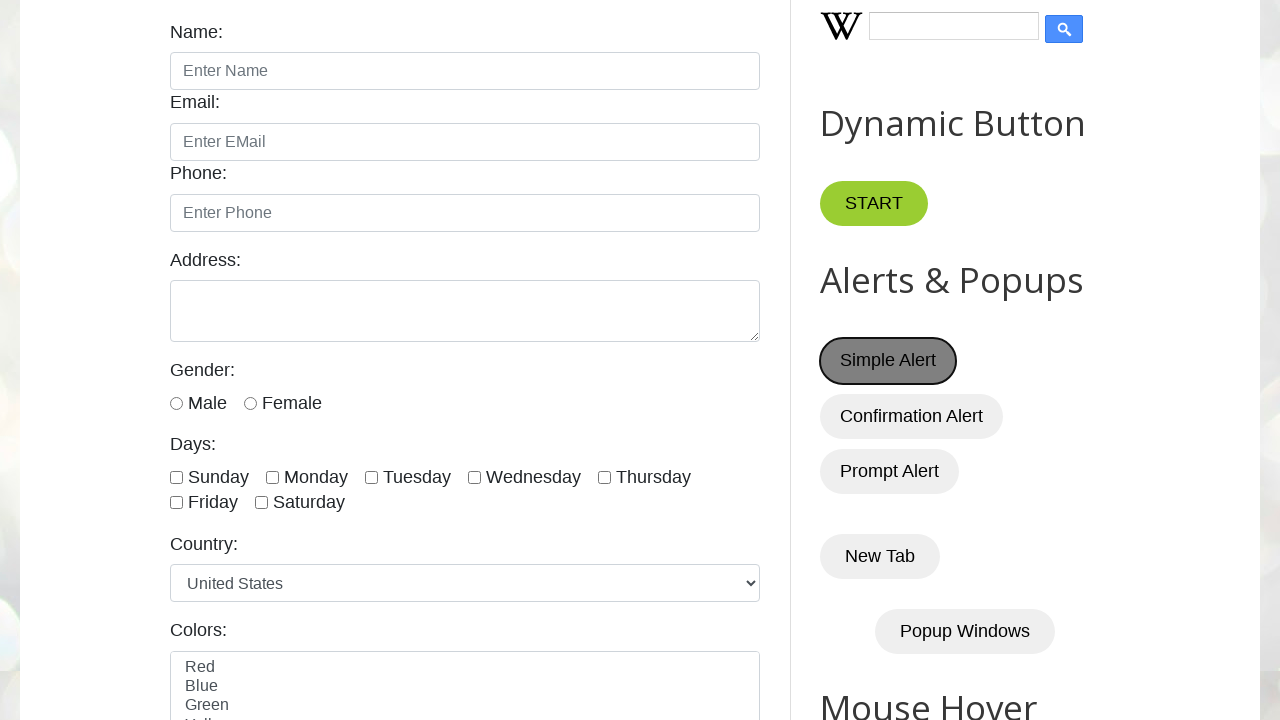